Tests YouTube search functionality by clicking the search box, entering "cypress by testers talk" as the search query, and pressing Enter to submit

Starting URL: https://www.youtube.com/

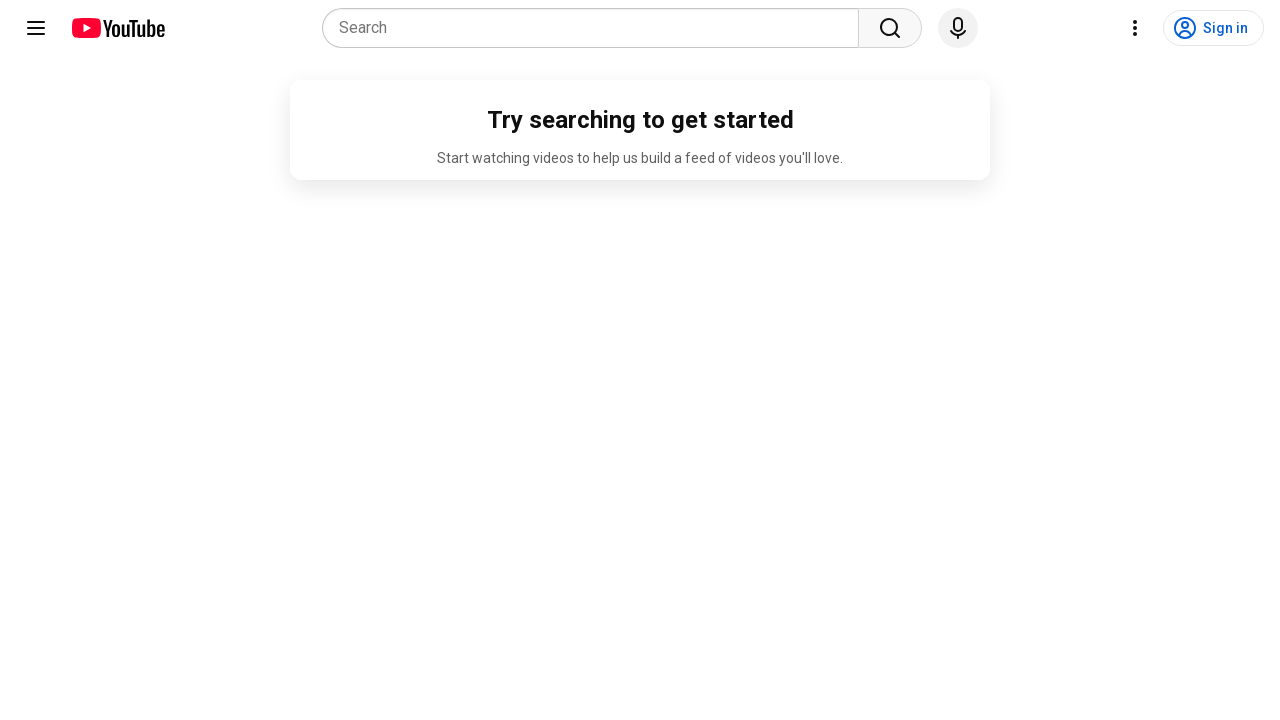

Clicked on YouTube search box at (596, 28) on internal:attr=[placeholder="Search"i]
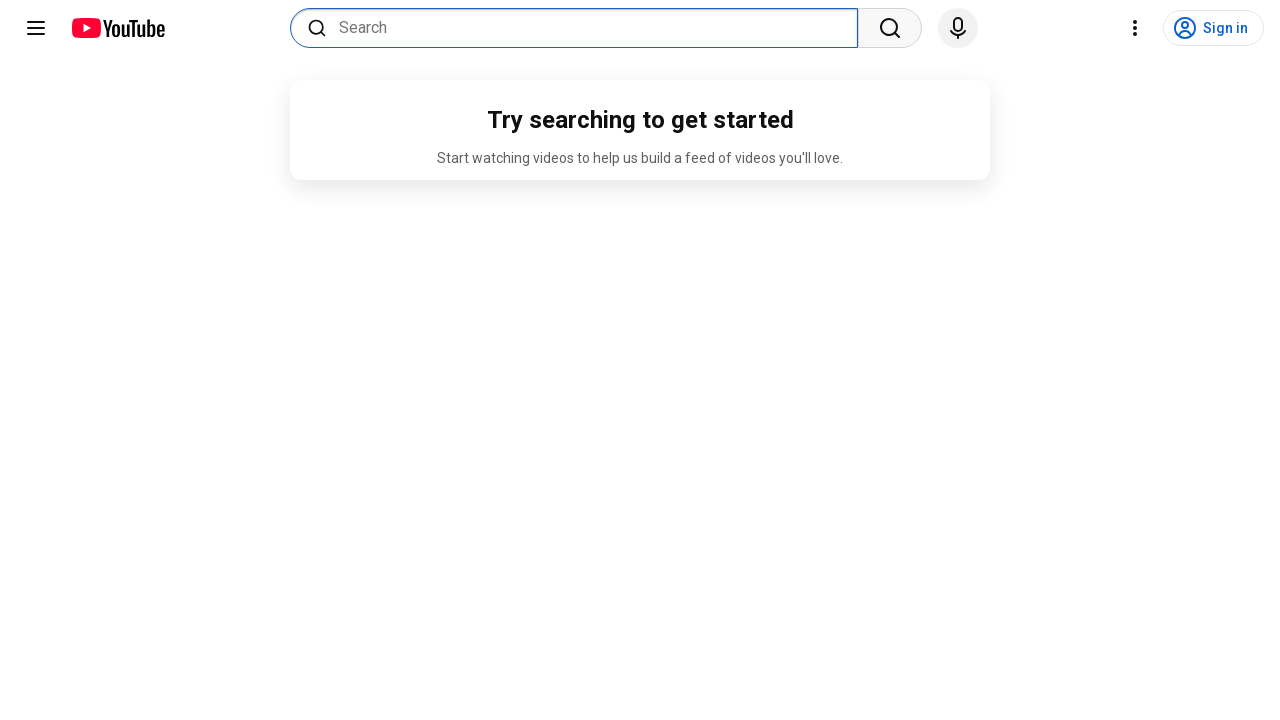

Entered 'cypress by testers talk' in search field on internal:attr=[placeholder="Search"i]
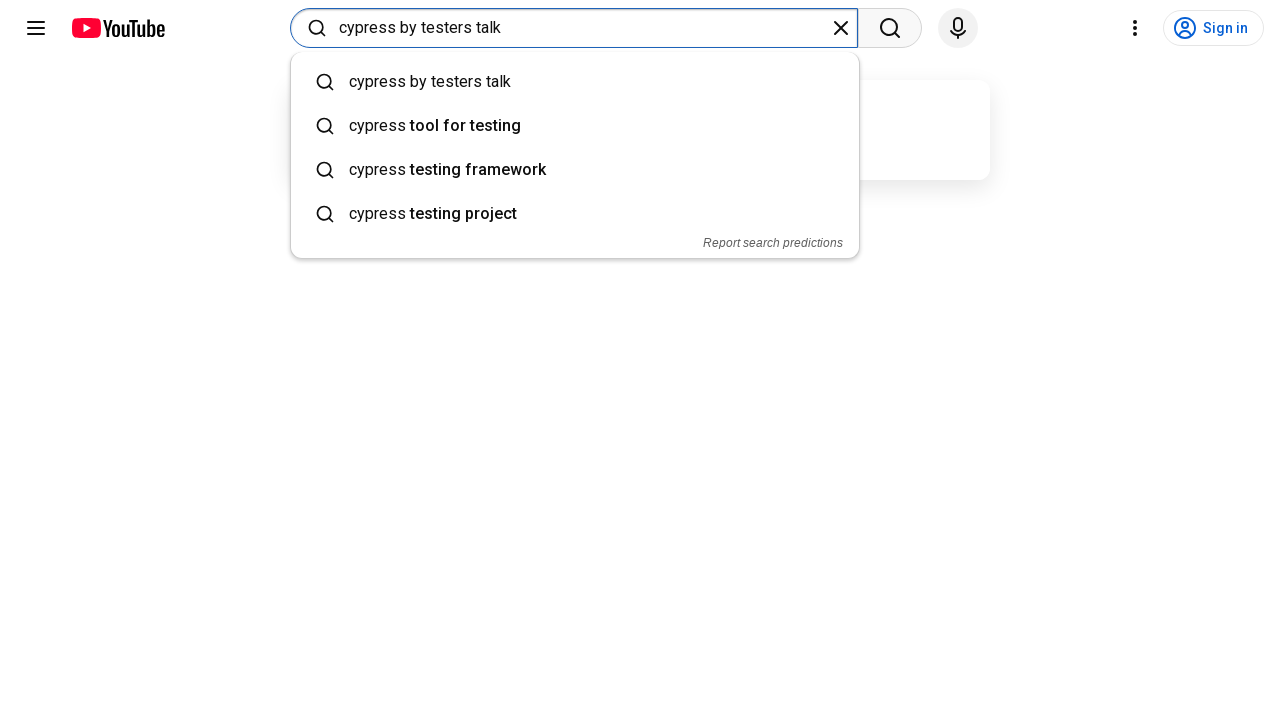

Pressed Enter to submit search query on internal:attr=[placeholder="Search"i]
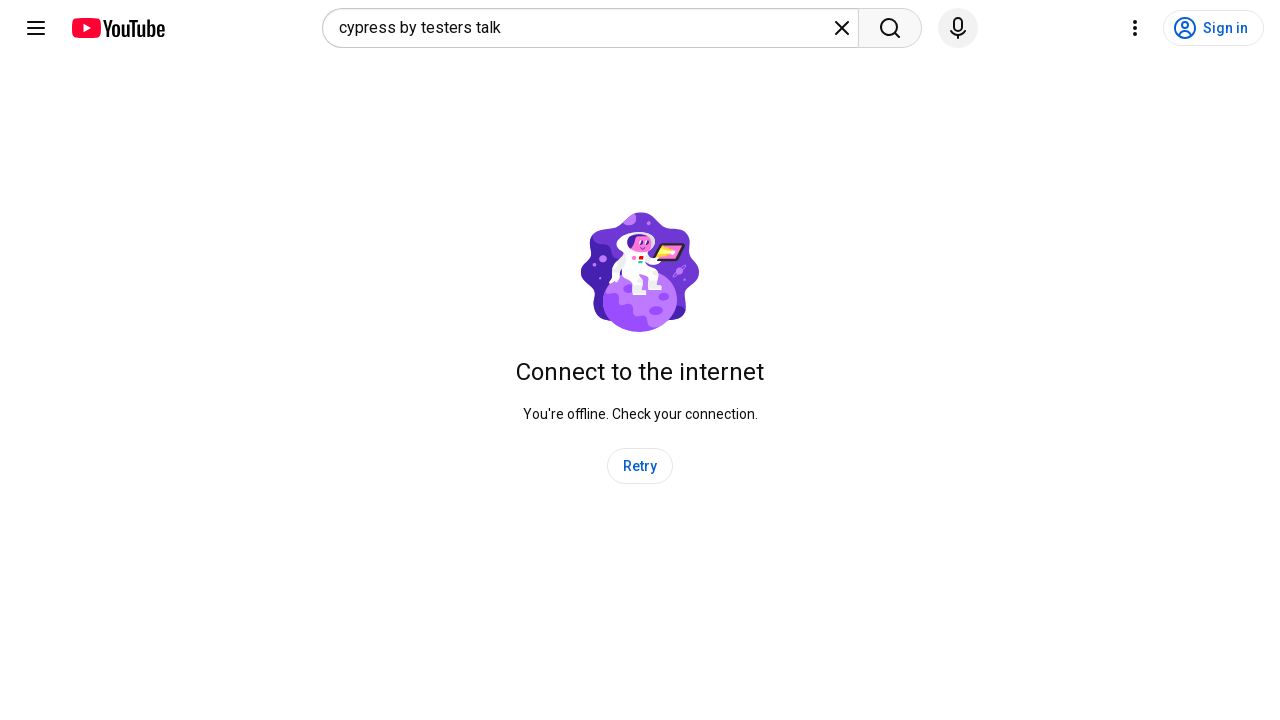

Waited for search results to load
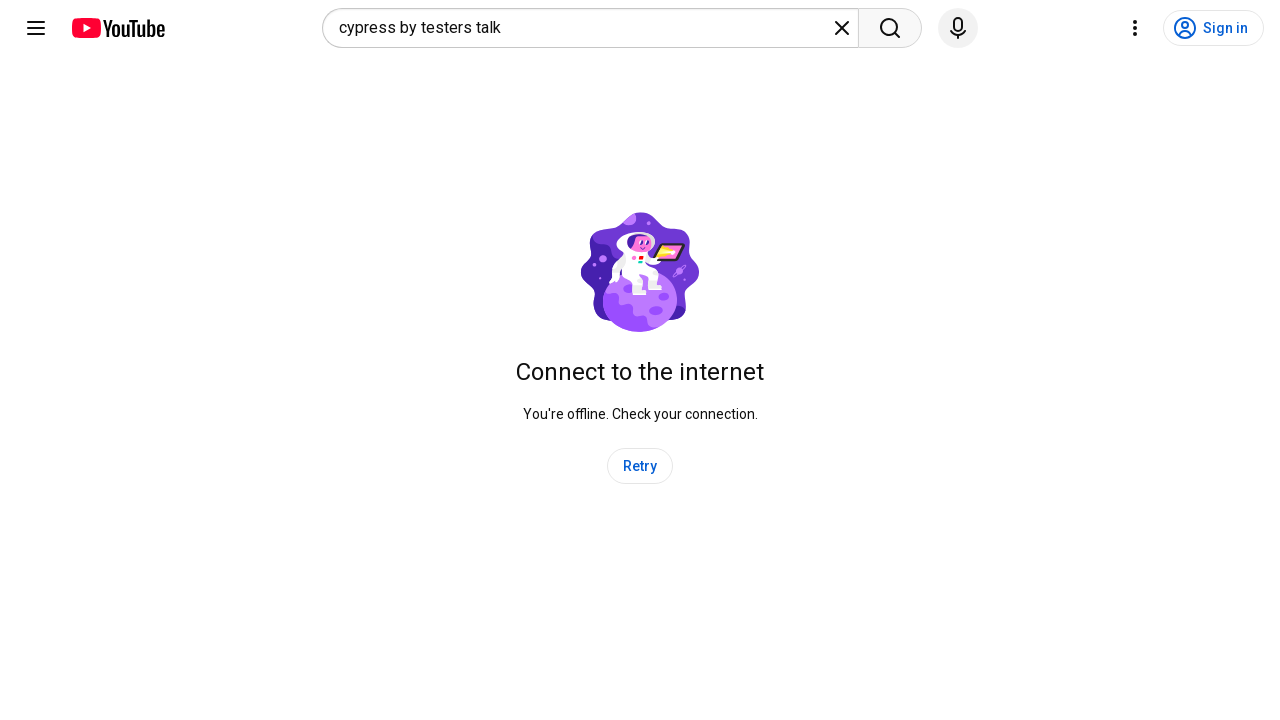

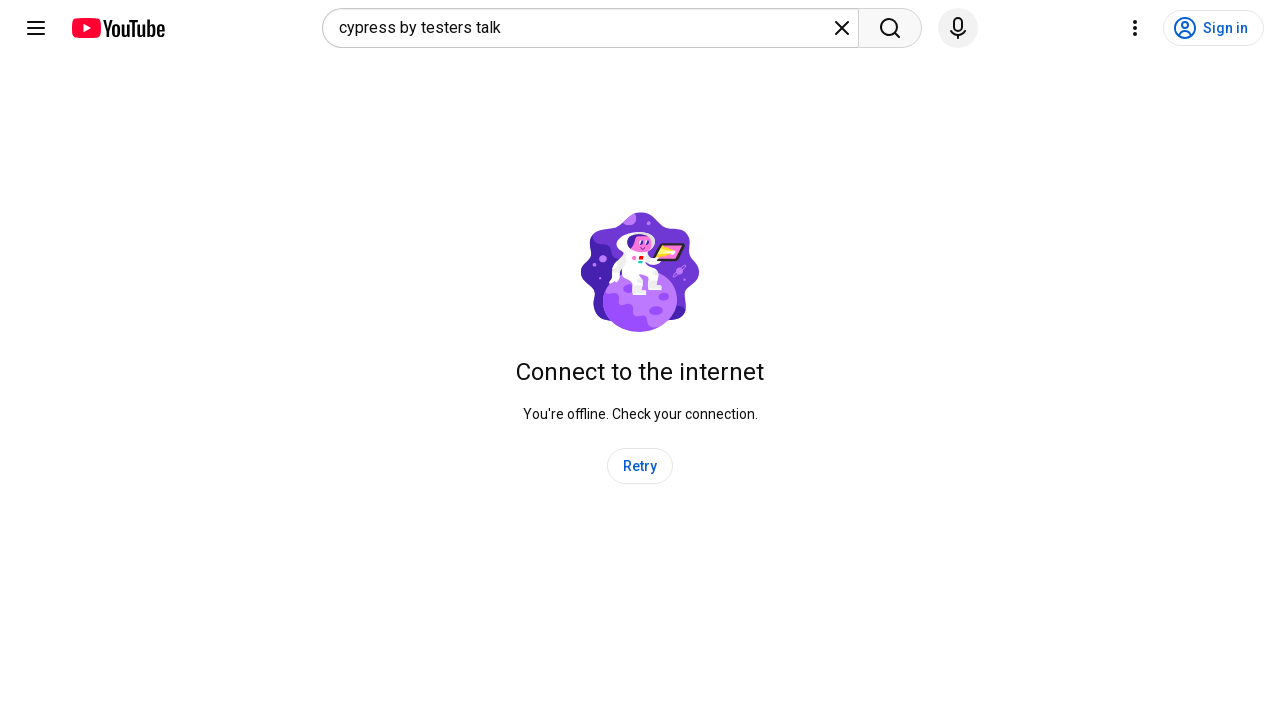